Tests a signup/registration form by filling in first name, last name, and email fields, then submitting the form

Starting URL: https://secure-retreat-92358.herokuapp.com/

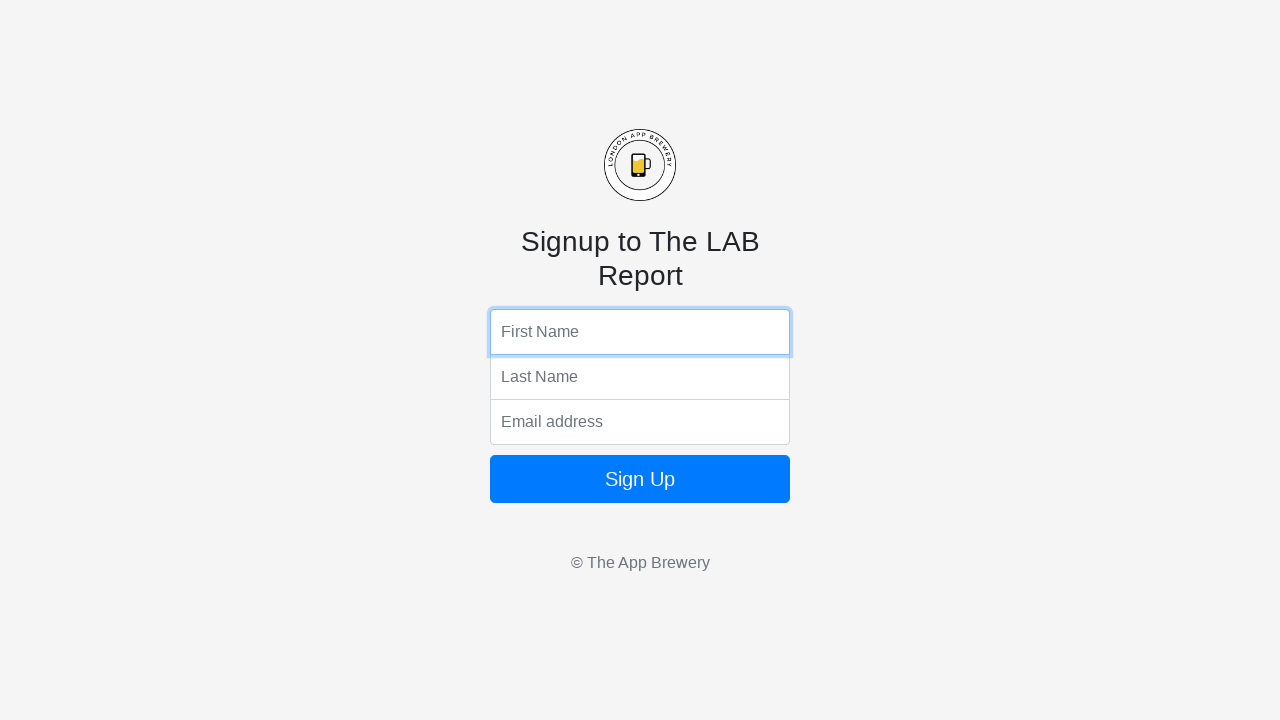

First name field loaded
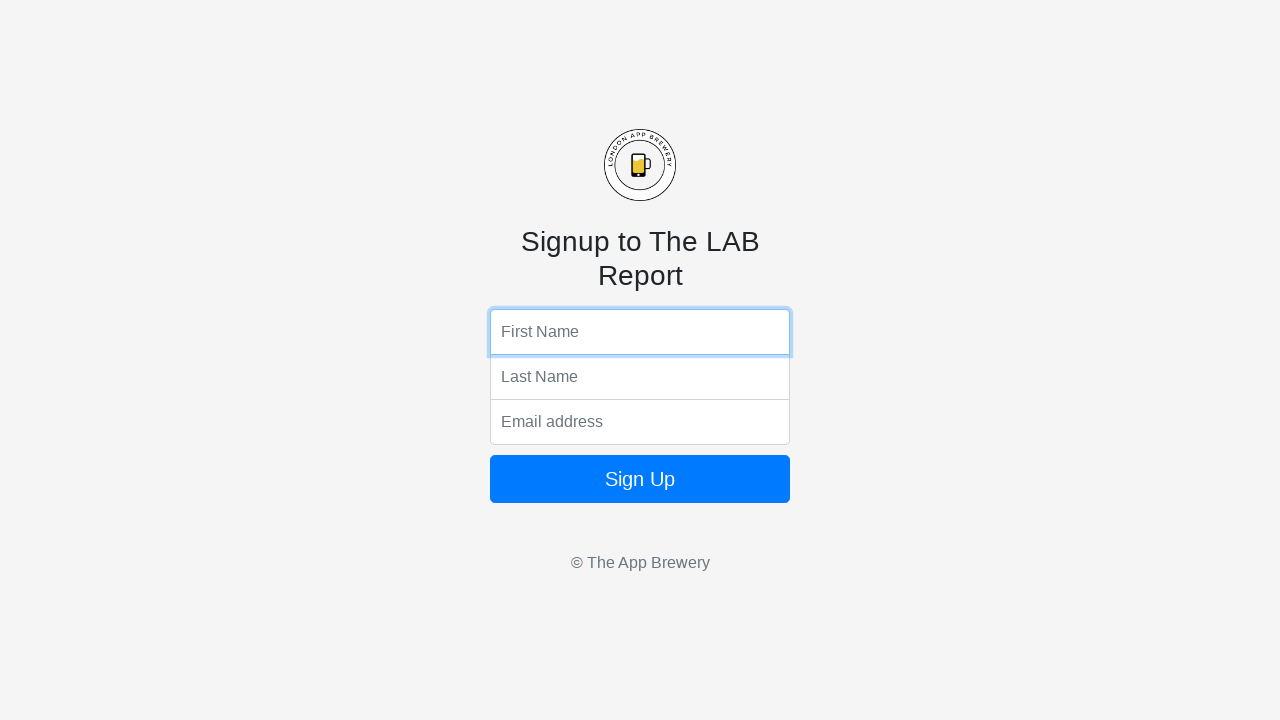

Filled first name field with 'Dragos' on .form-control.top
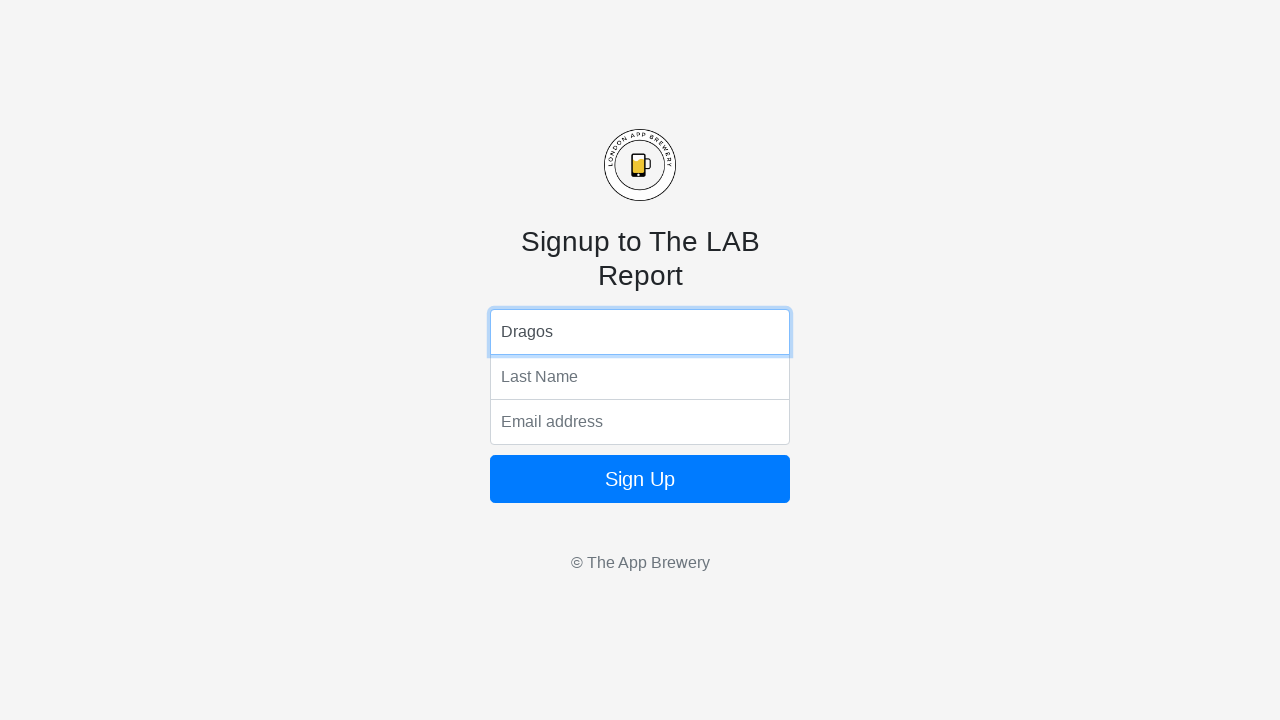

Filled last name field with 'Juganariu' on .form-control.middle
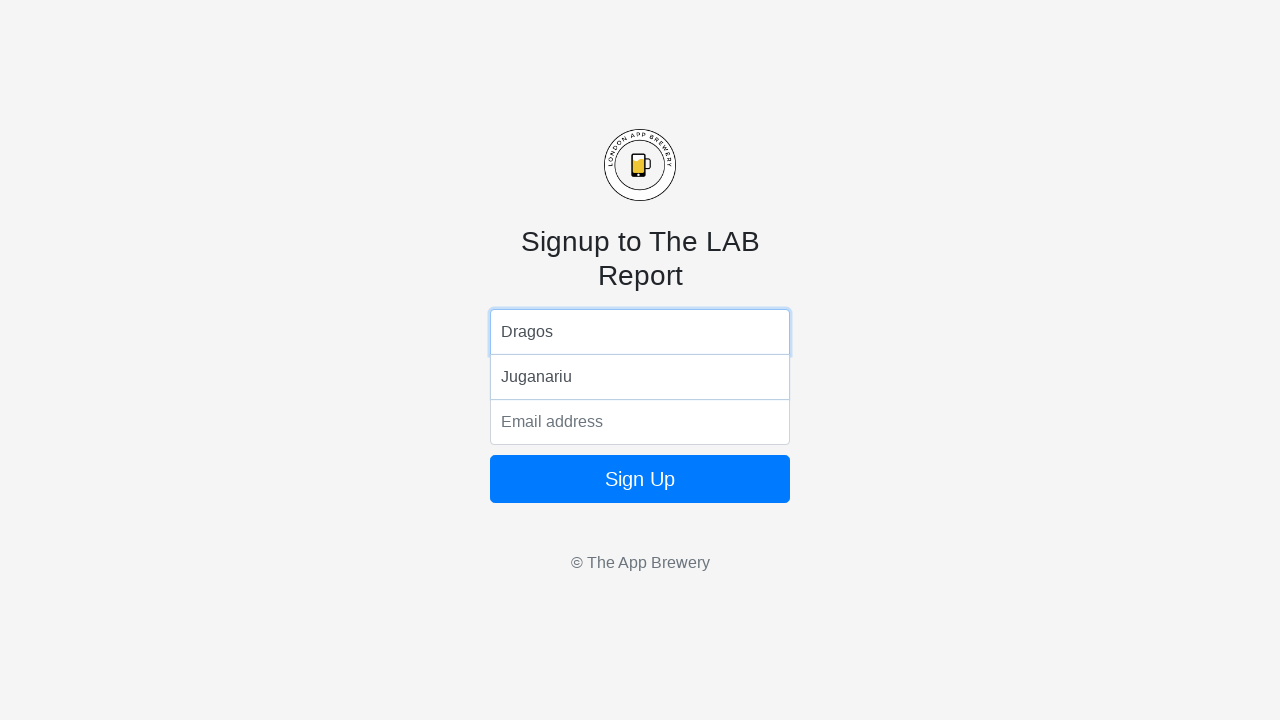

Filled email field with 'random_email@yahoo.com' on .form-control.bottom
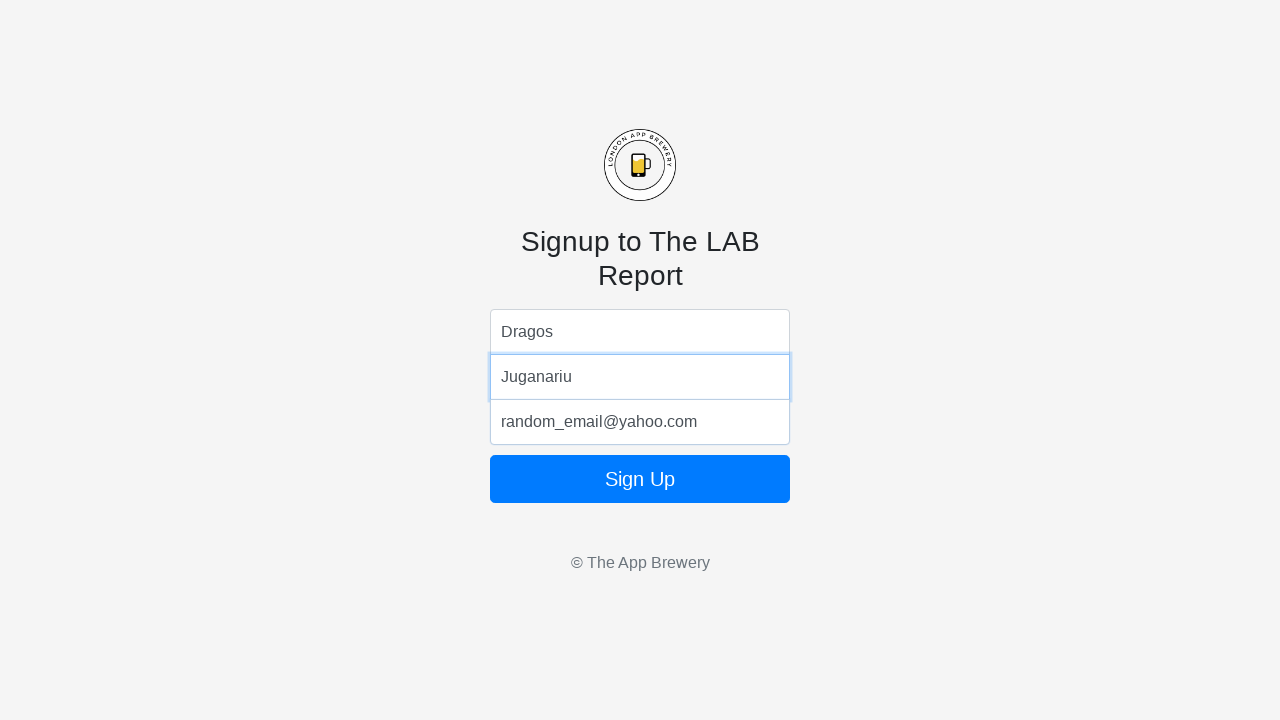

Submitted form by pressing Enter on email field on .form-control.bottom
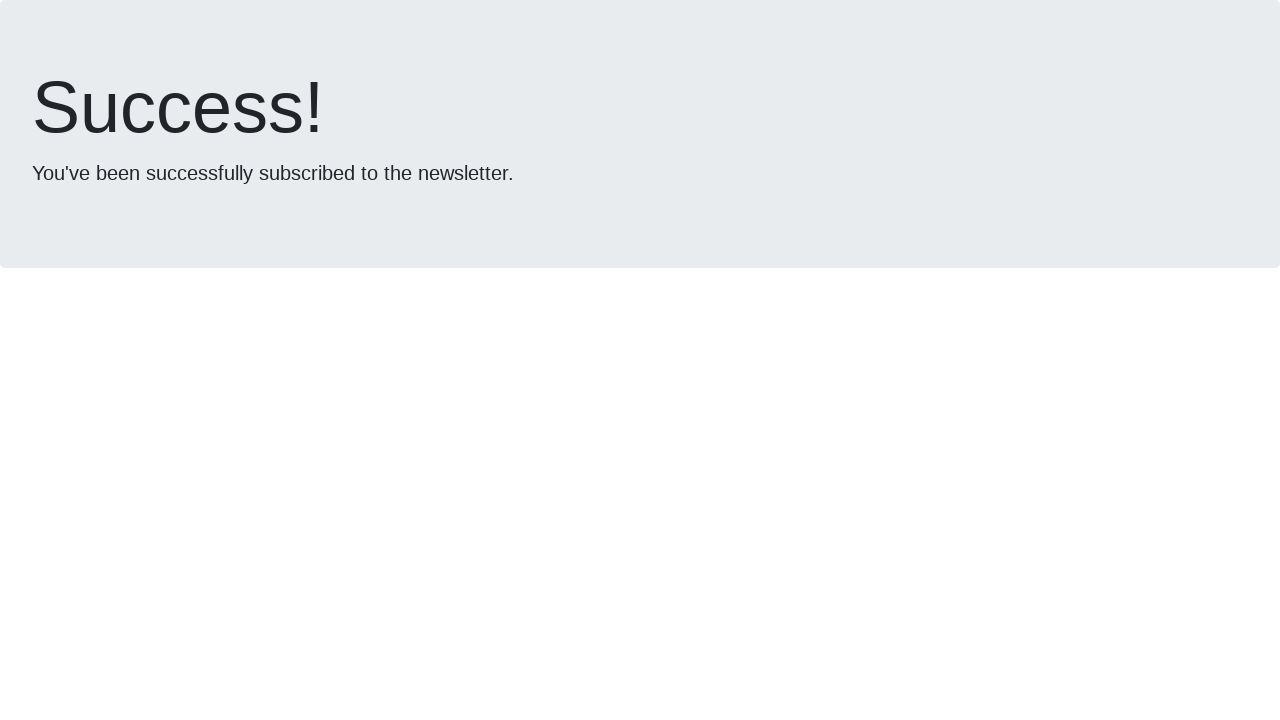

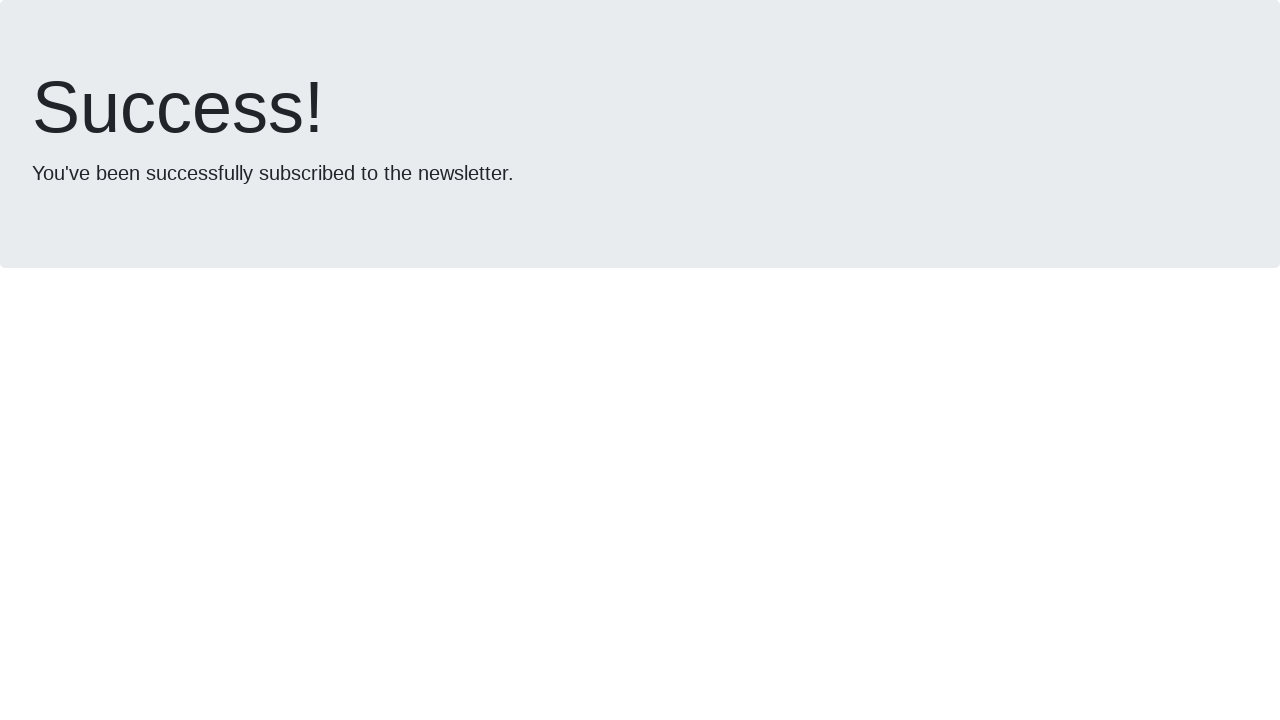